Solves a math problem by extracting a value from an element attribute, calculating the result, and submitting a form with checkboxes and radio buttons

Starting URL: http://suninjuly.github.io/get_attribute.html

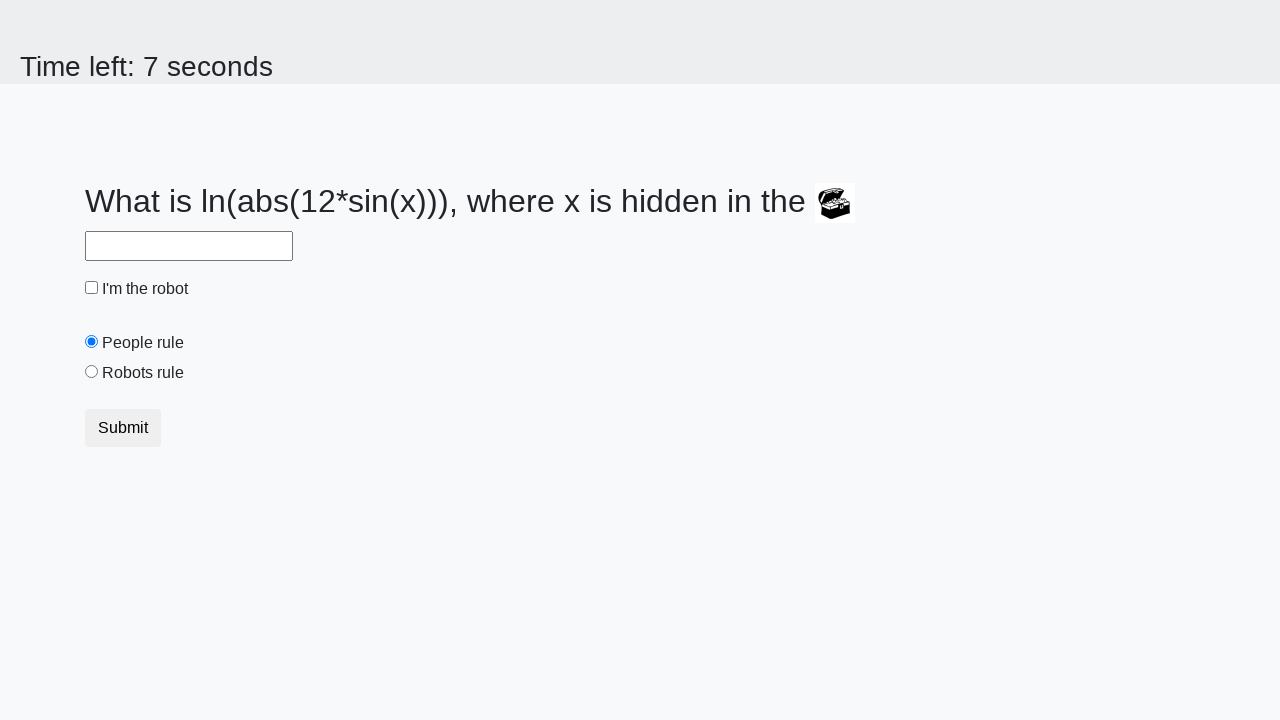

Located the treasure element
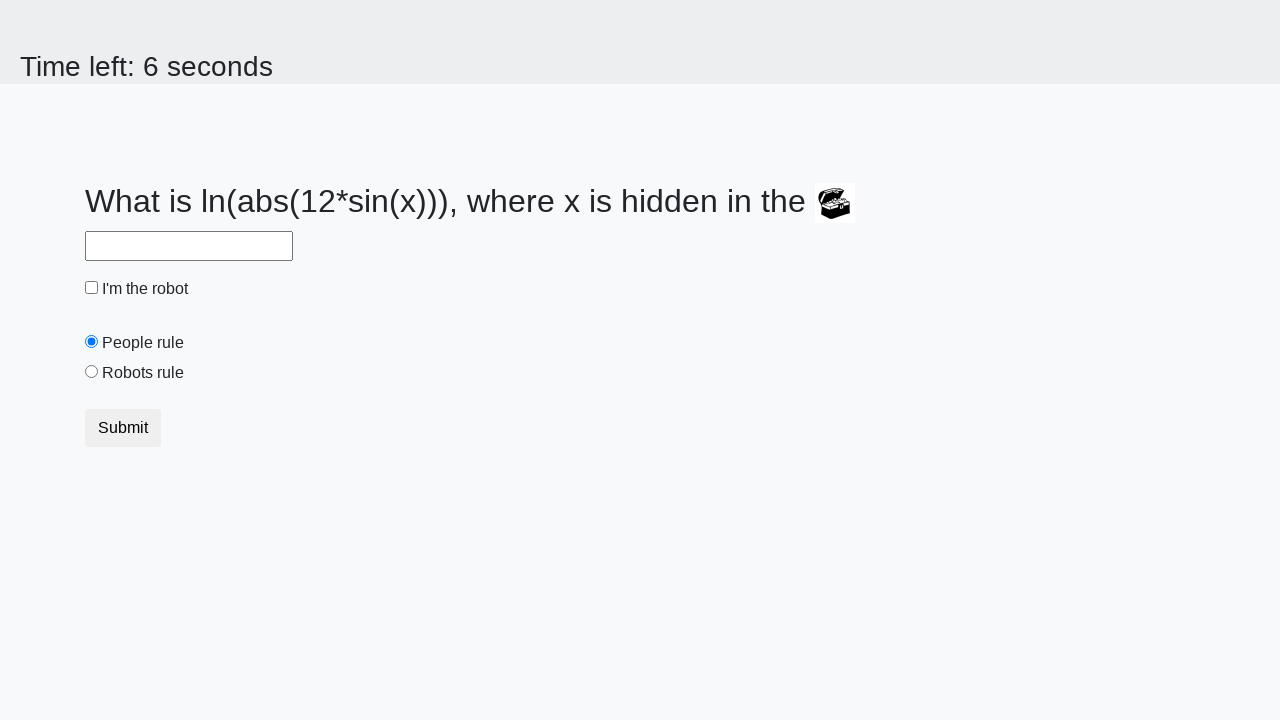

Extracted valuex attribute from treasure element: 24
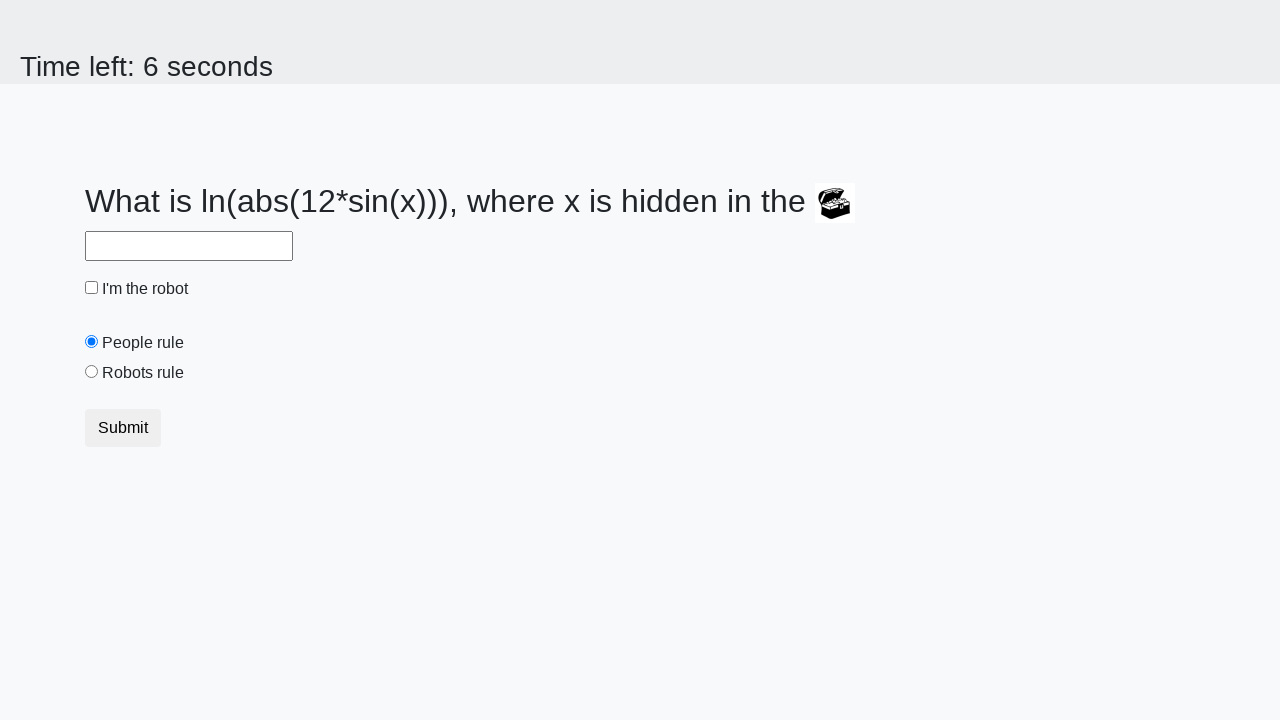

Calculated math formula result: 2.385725184425404
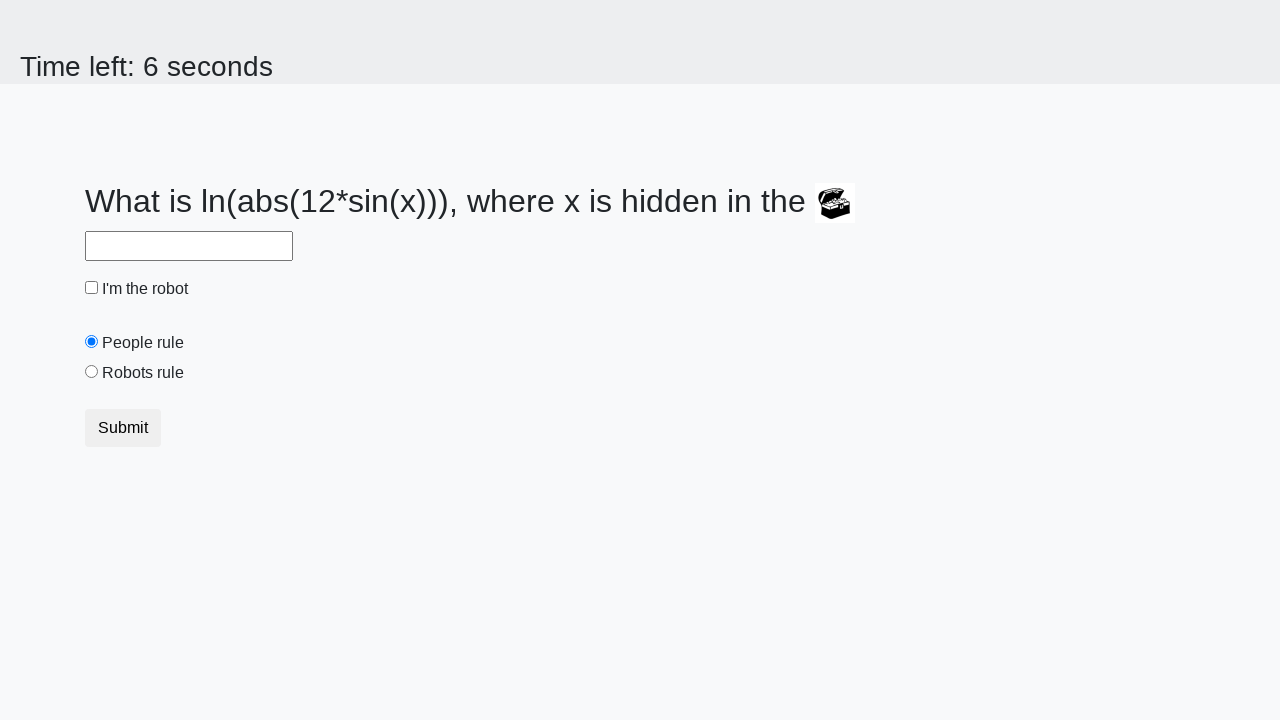

Filled answer field with calculated value: 2.385725184425404 on #answer
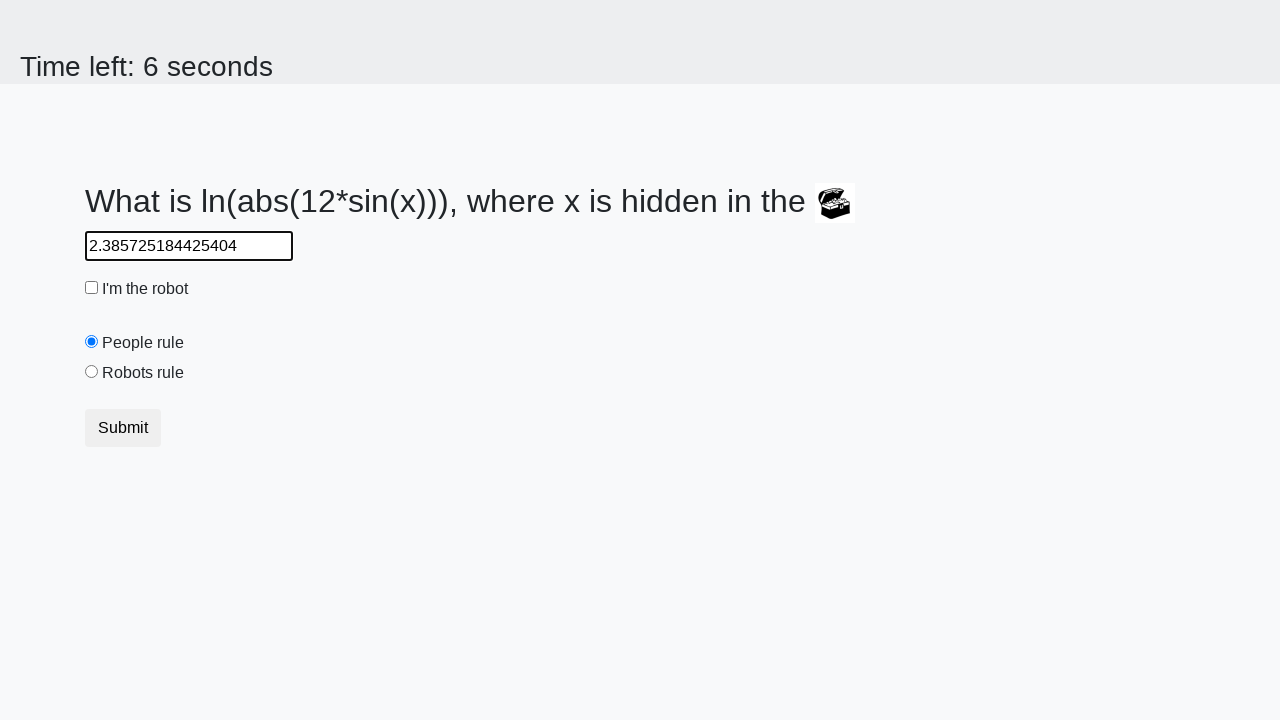

Checked the robot checkbox at (92, 288) on #robotCheckbox
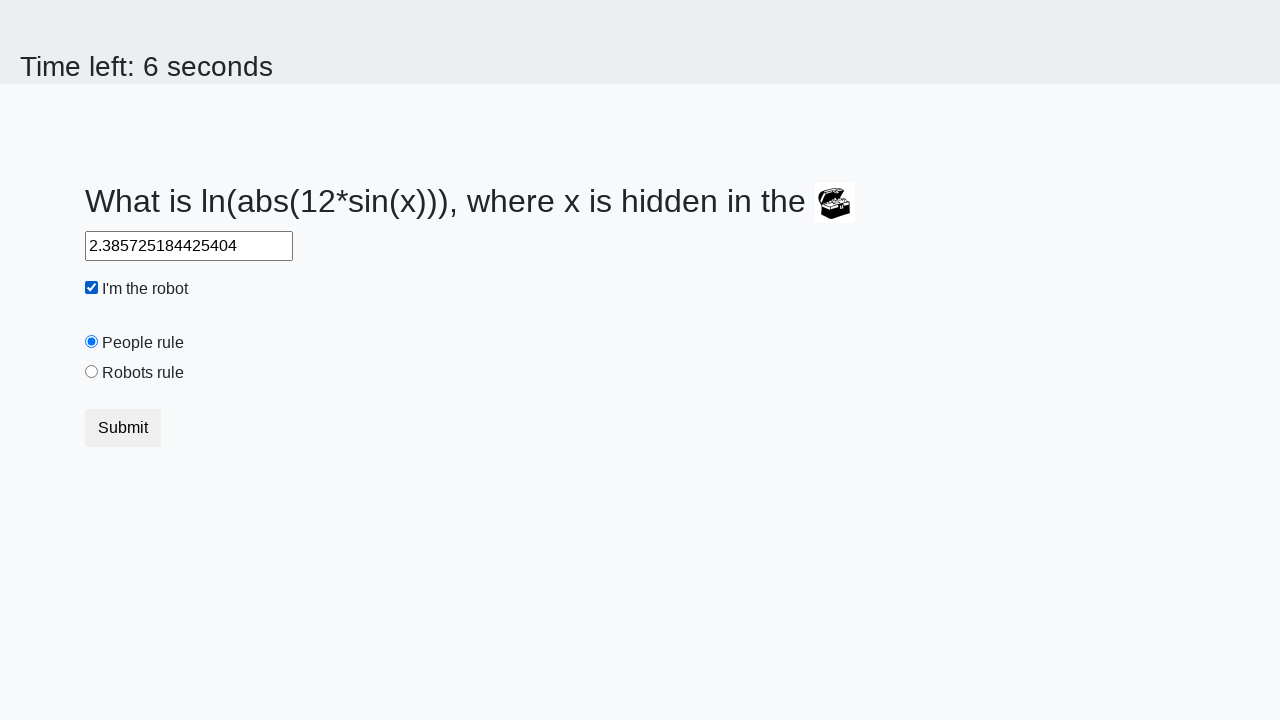

Selected the robots rule radio button at (92, 372) on #robotsRule
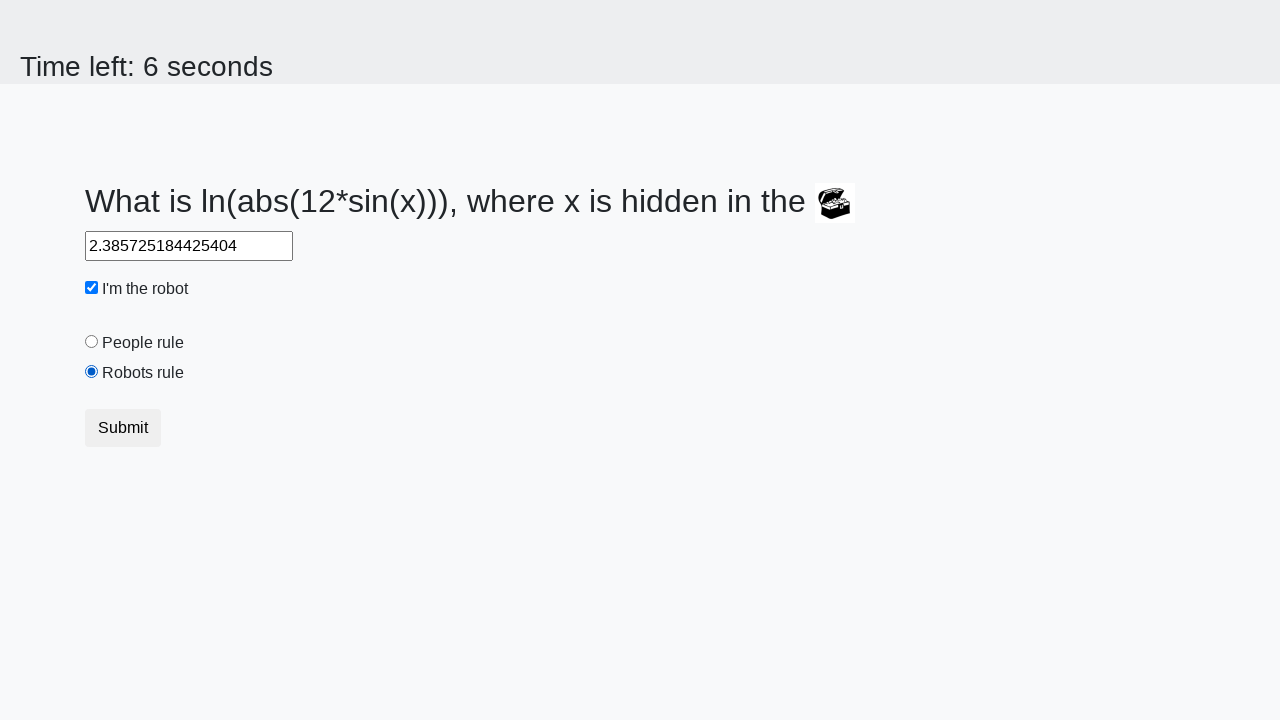

Clicked submit button to submit the form at (123, 428) on button.btn.btn-default
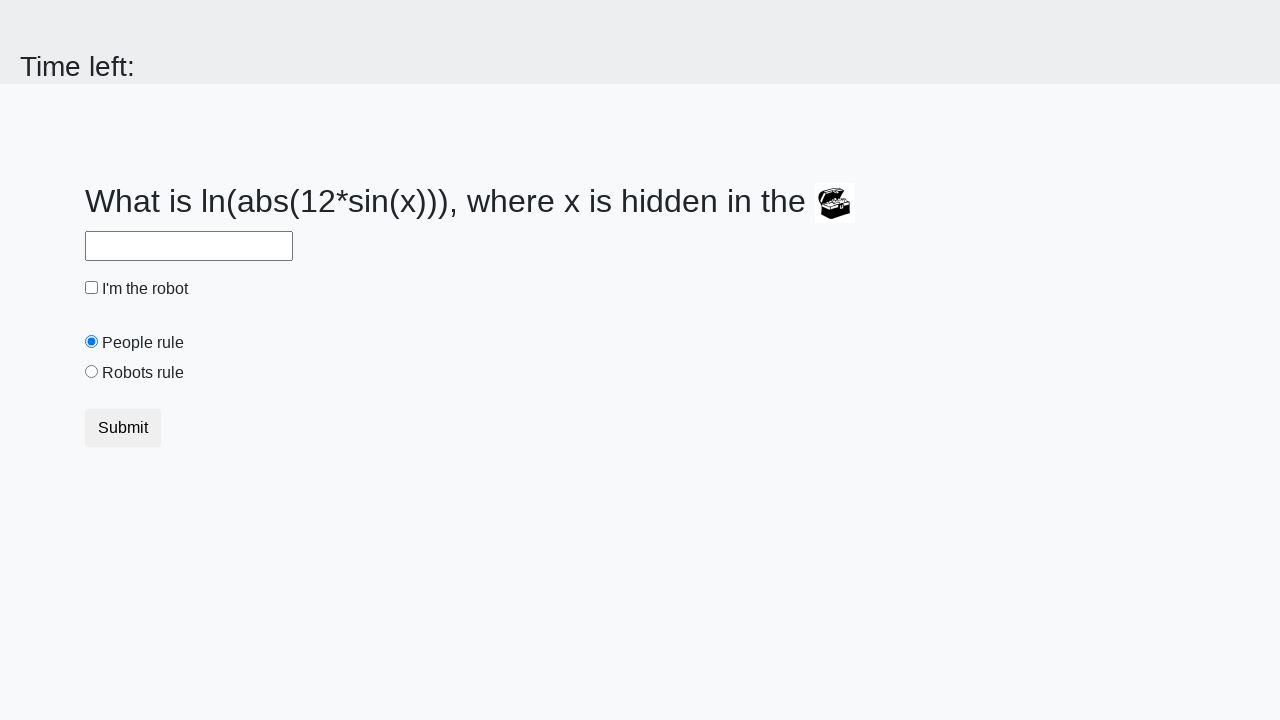

Waited for form submission result to load
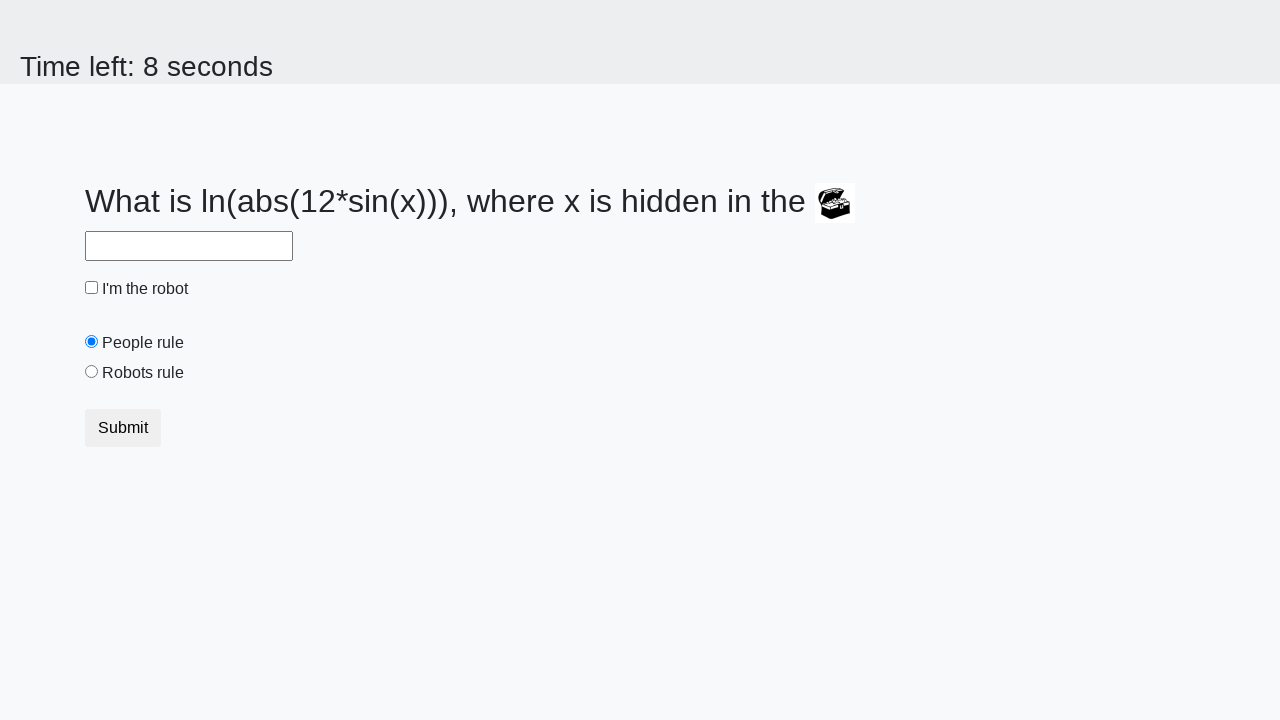

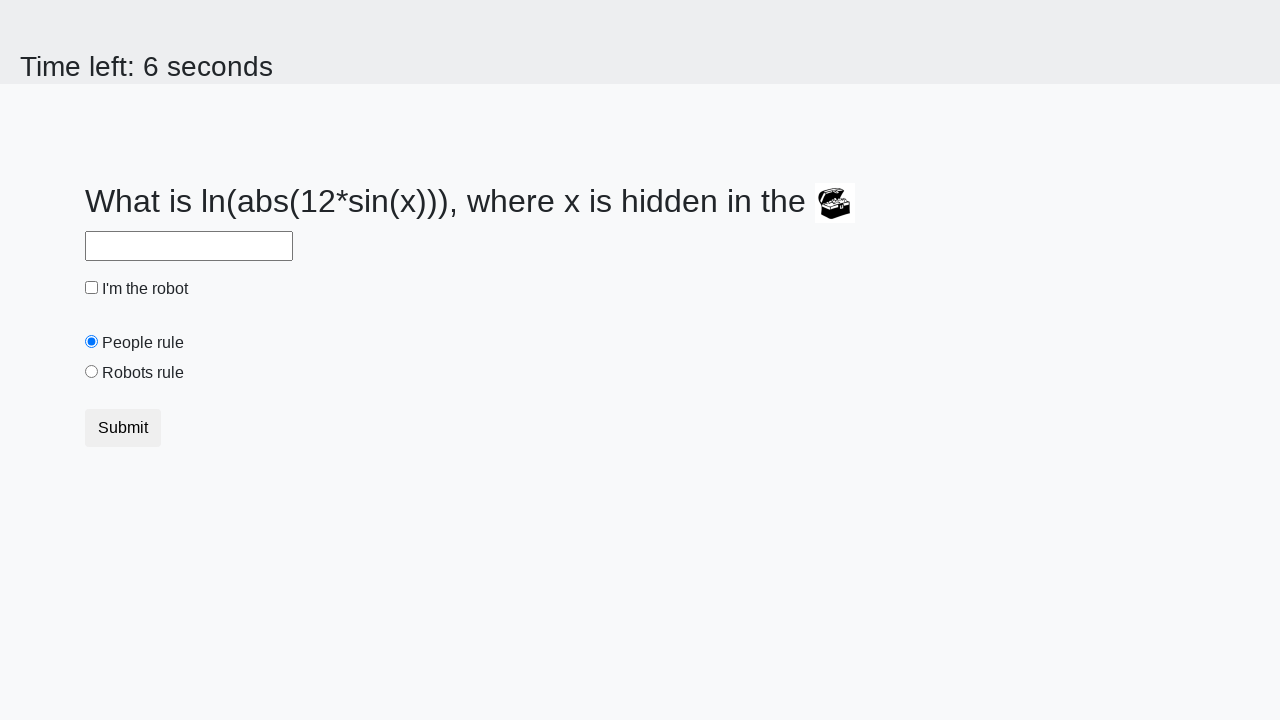